Navigates to the OrangeHRM demo application homepage and waits for the page to load.

Starting URL: https://opensource-demo.orangehrmlive.com/

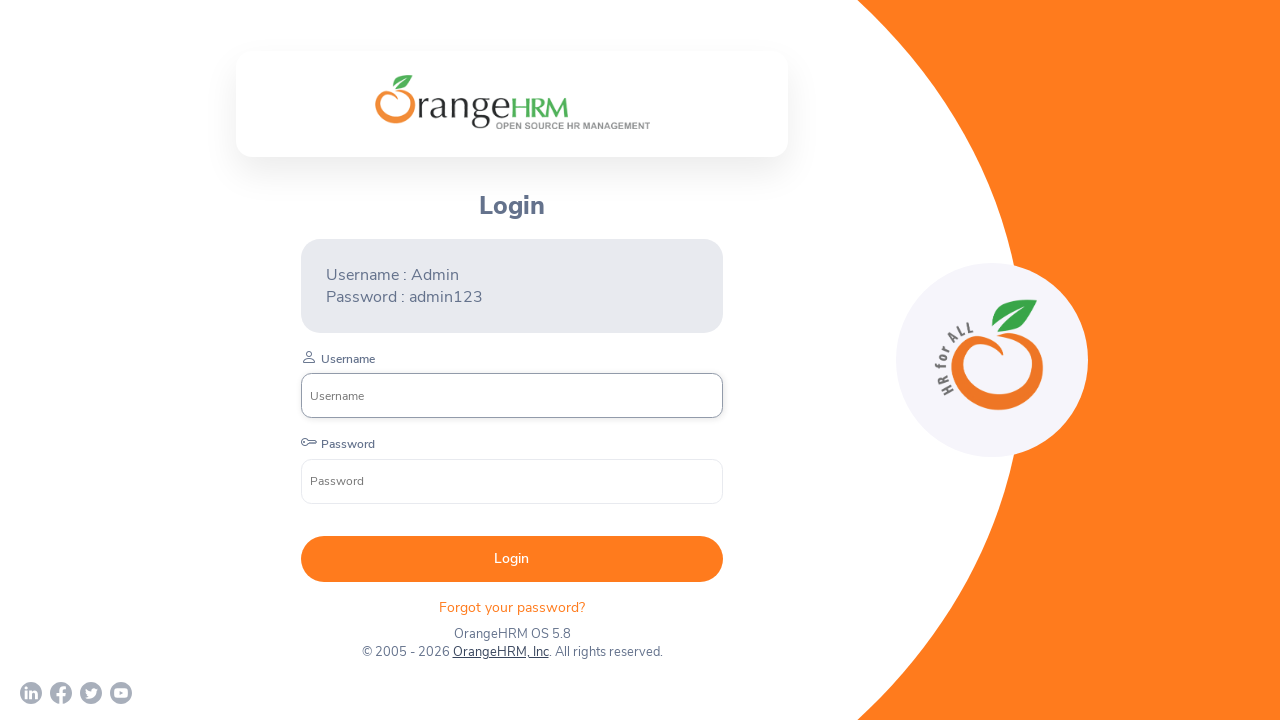

Waited for page to load until network is idle
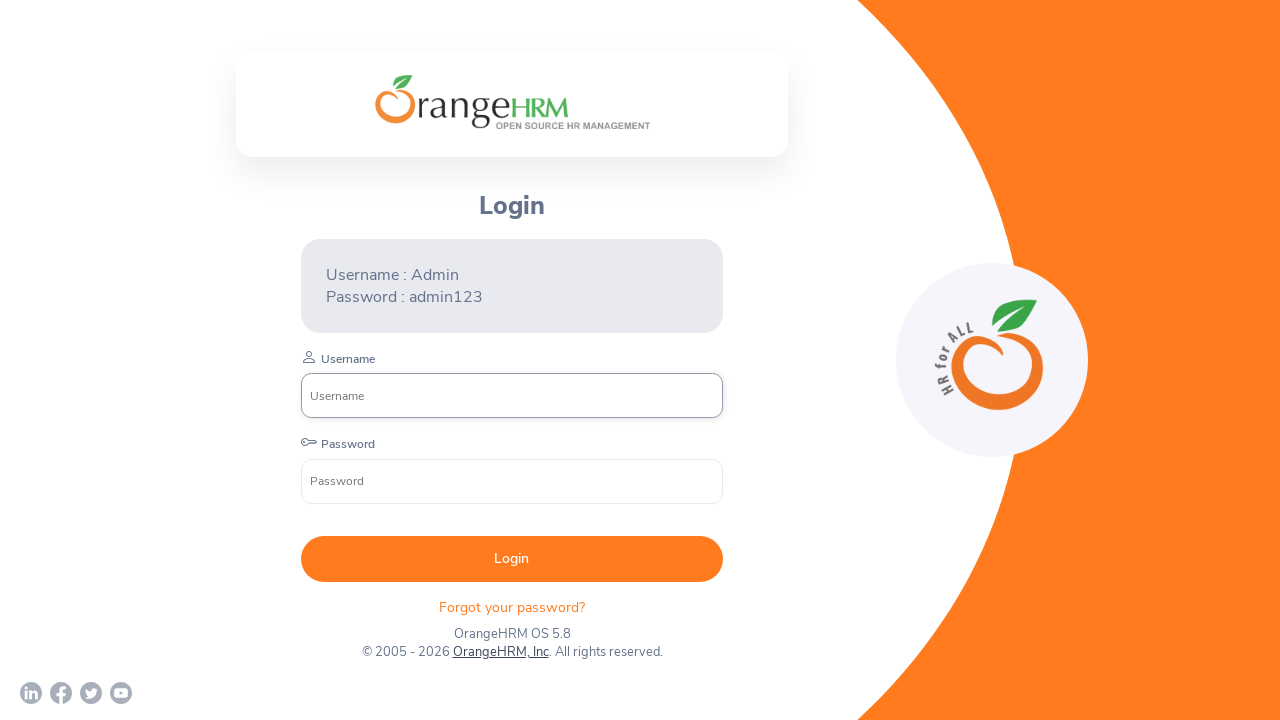

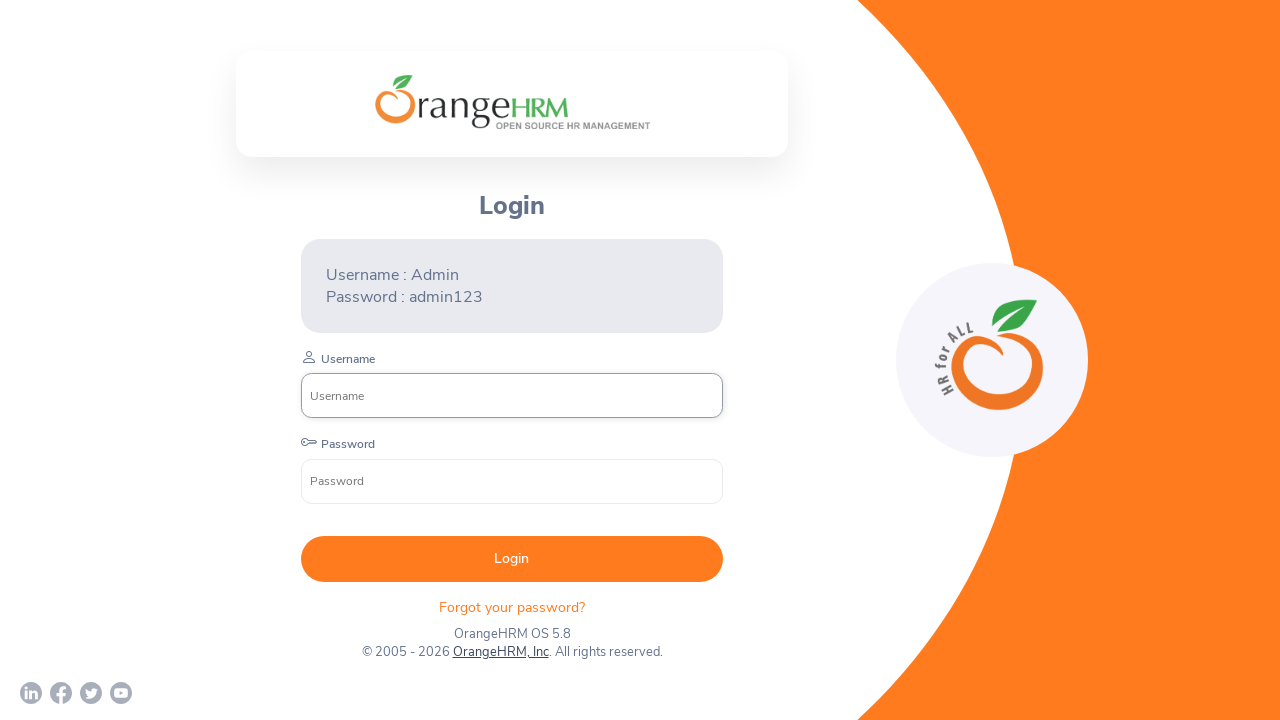